Tests dark mode toggle functionality by clicking the avatar to open a menu, then clicking the dark mode switch, and verifying the header background color changes.

Starting URL: http://desafiofrontendblue.vercel.app/

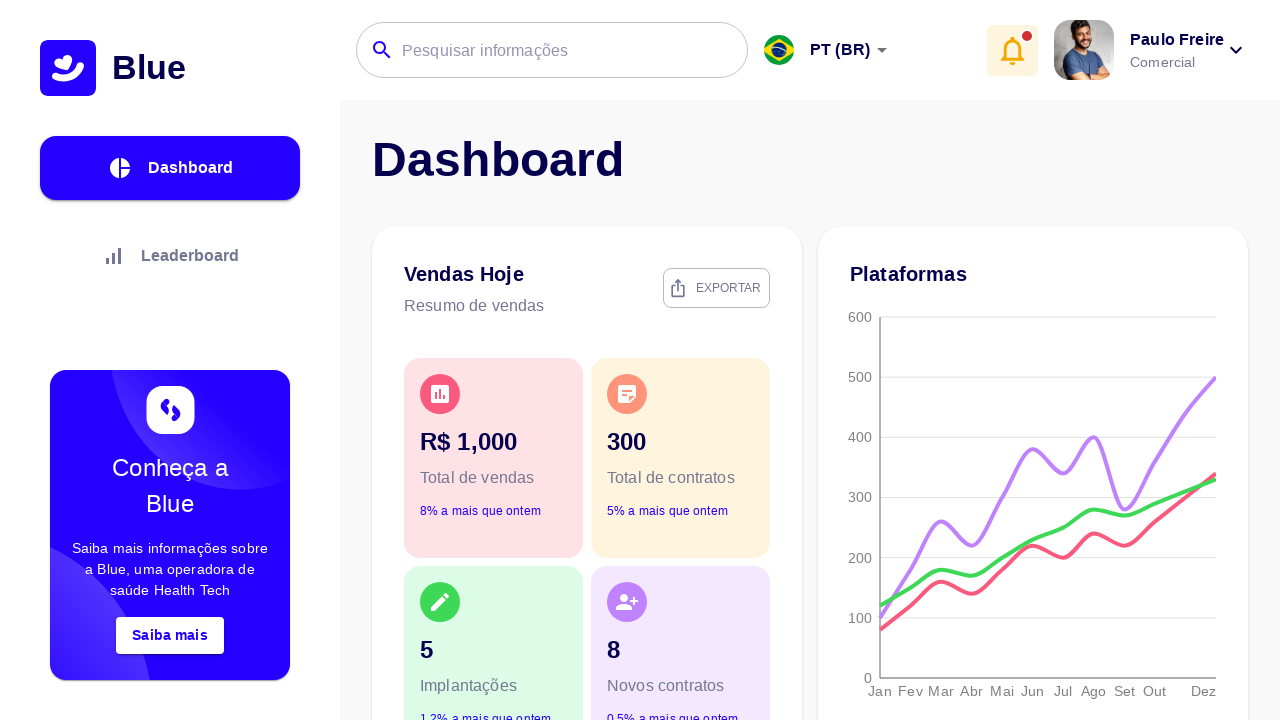

Clicked avatar to open menu at (1084, 50) on #avatar
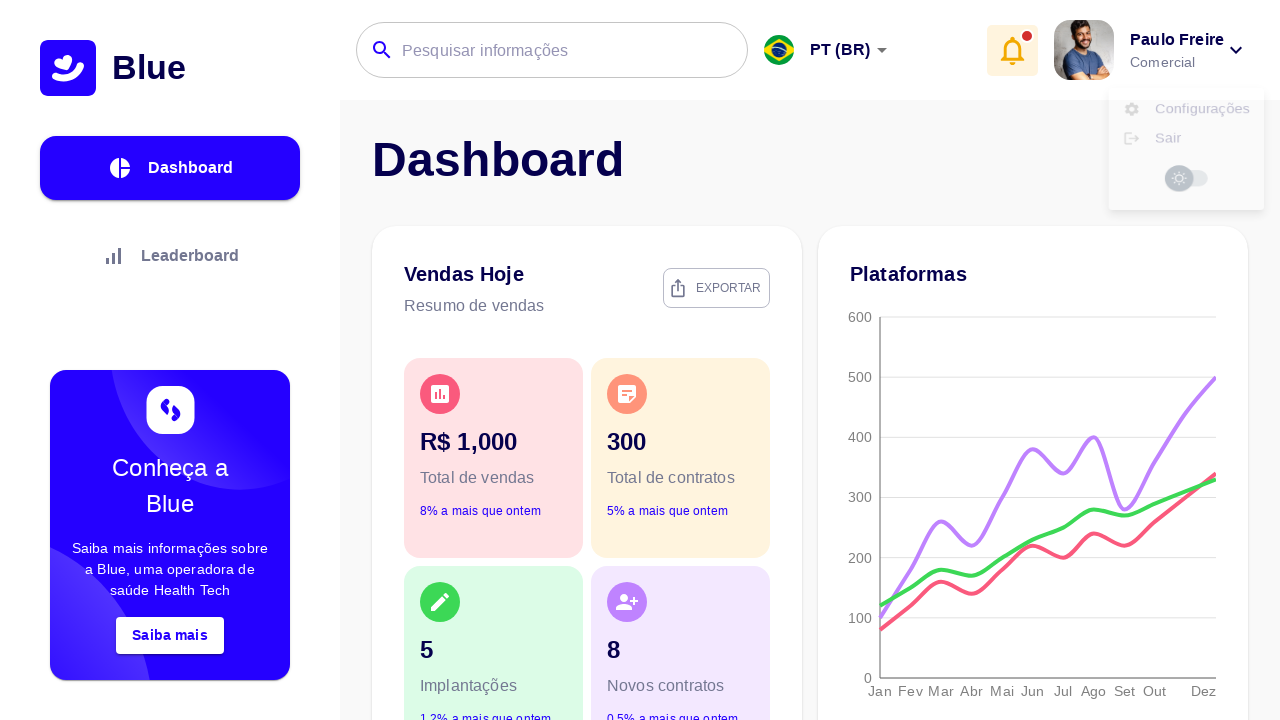

Clicked dark mode switch at (1169, 199) on #dark-mode-switch
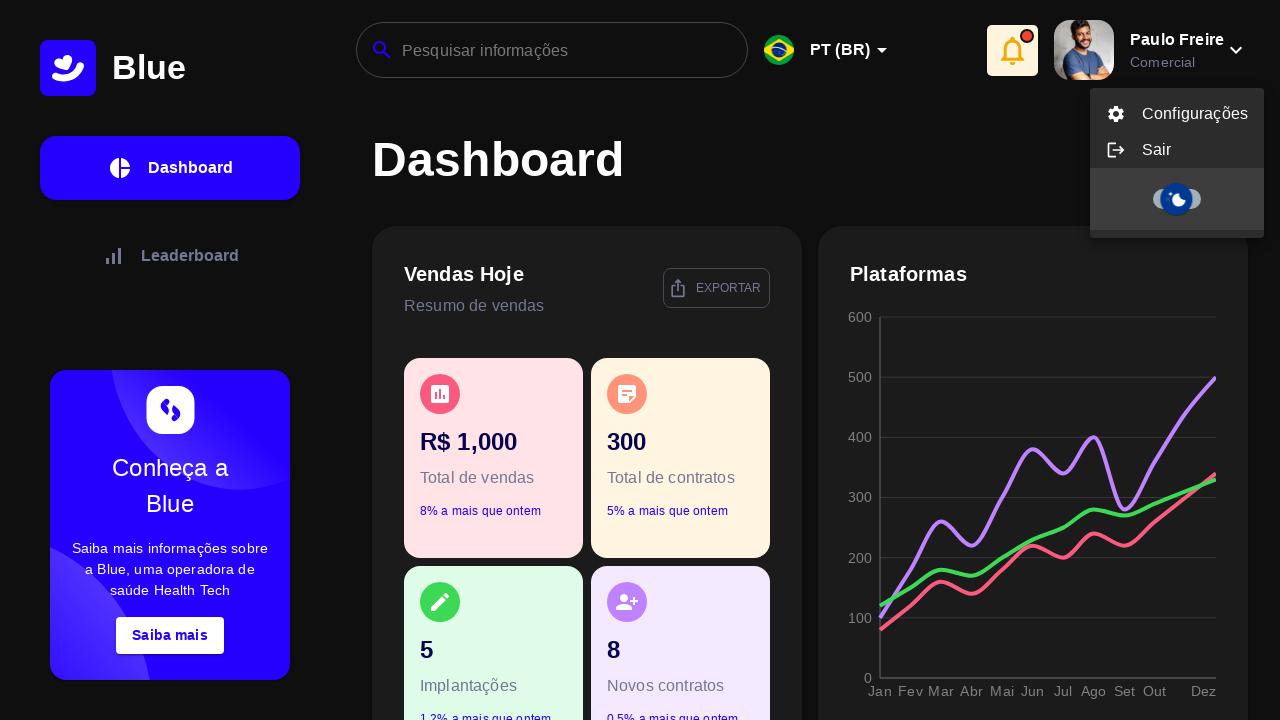

Waited for theme transition to complete
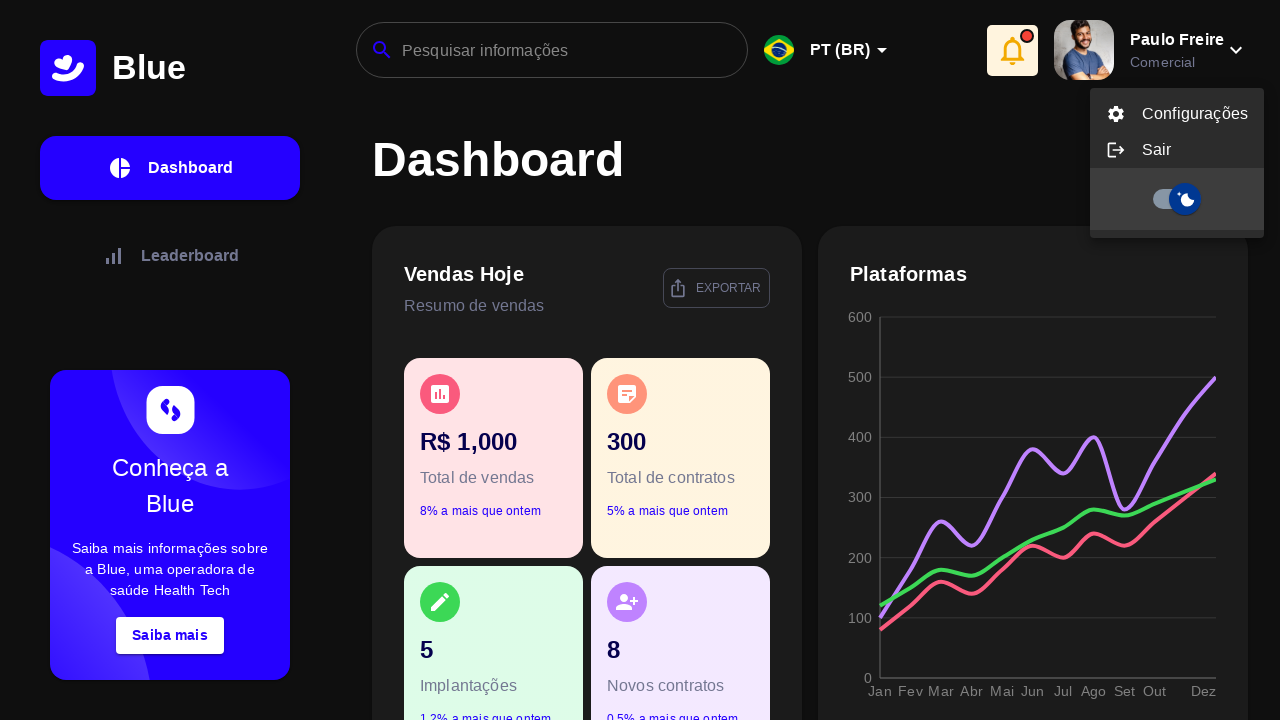

Verified header element exists after dark mode toggle
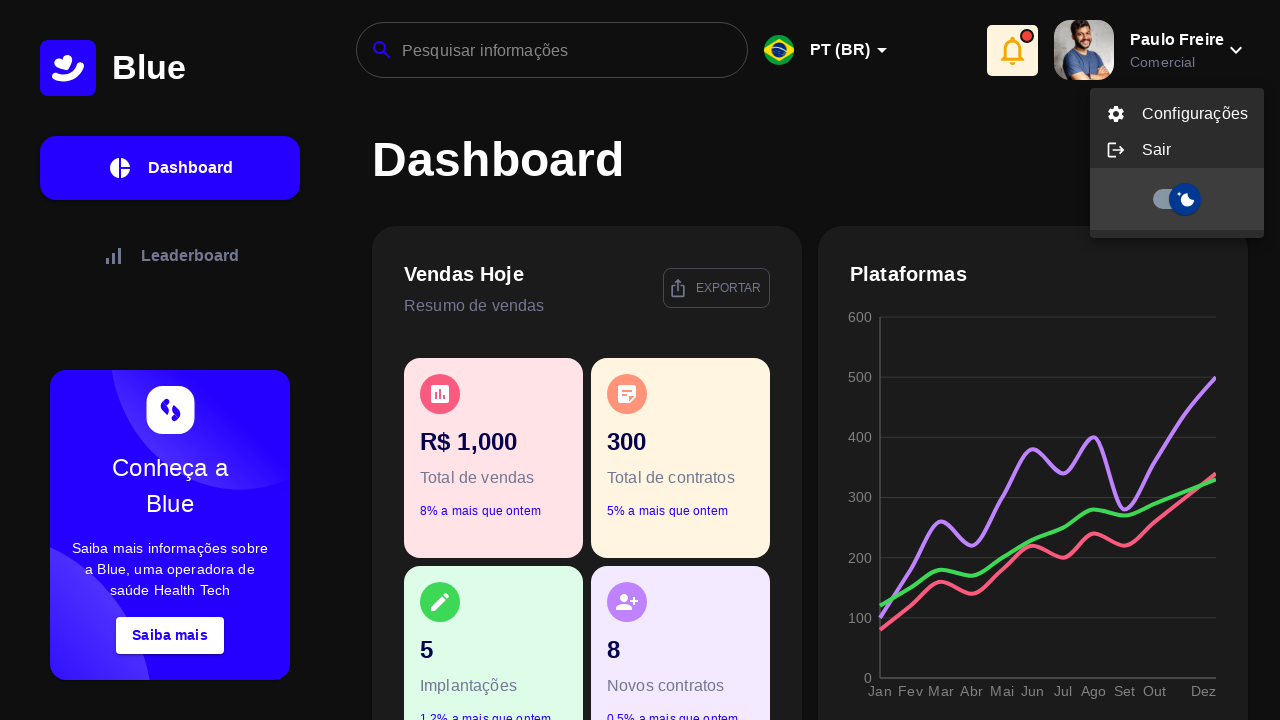

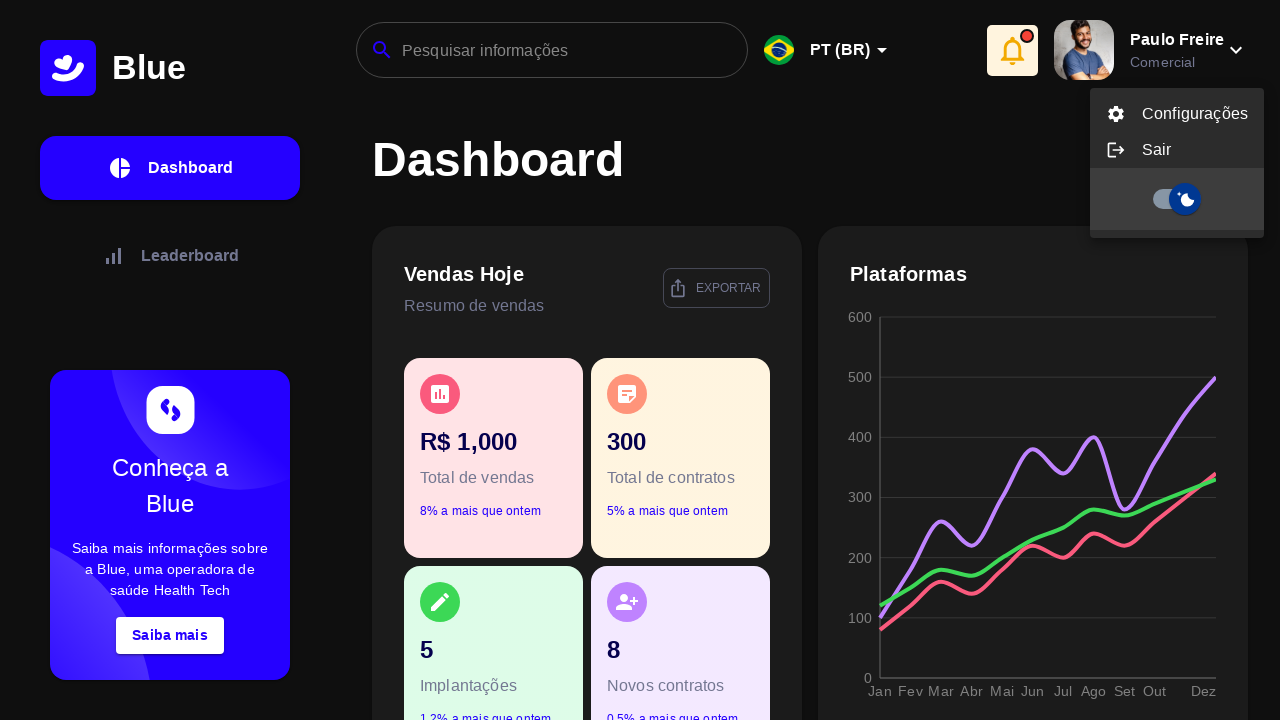